Navigates to Rahul Shetty Academy's Selenium Practice page and retrieves the brand logo text to verify the page loaded correctly.

Starting URL: https://rahulshettyacademy.com/seleniumPractise/#/

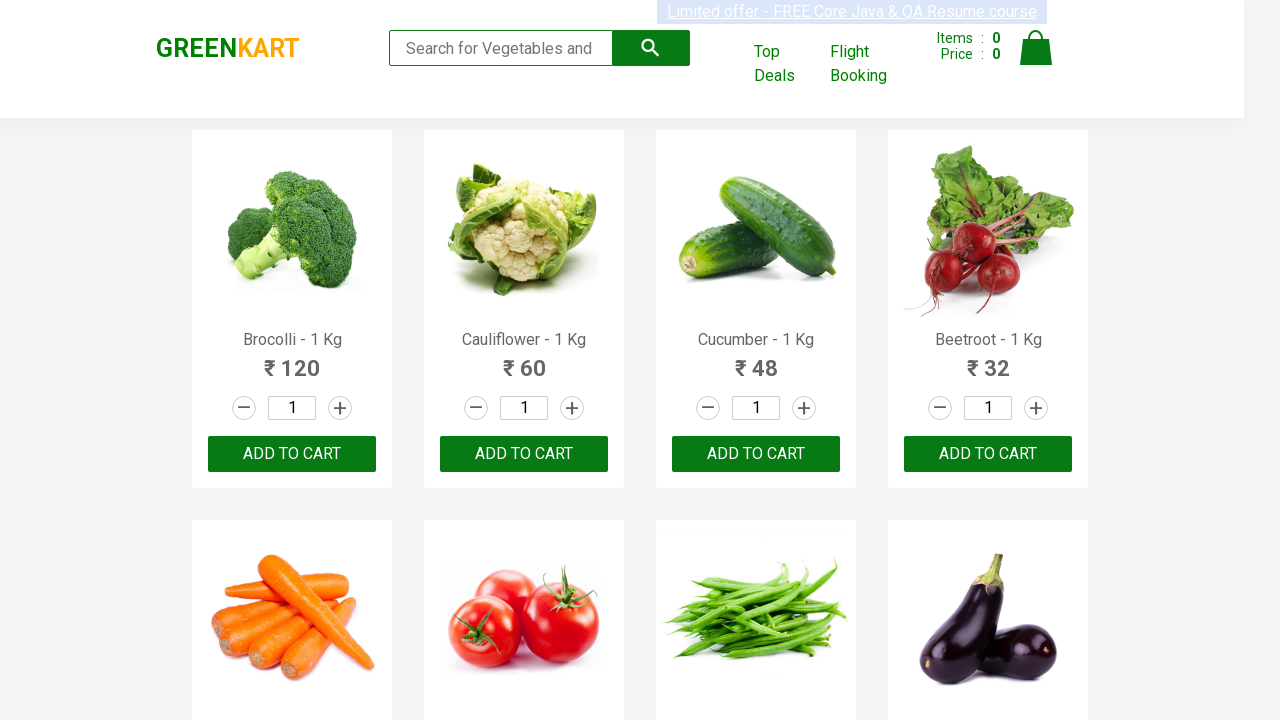

Waited for brand logo selector to be visible
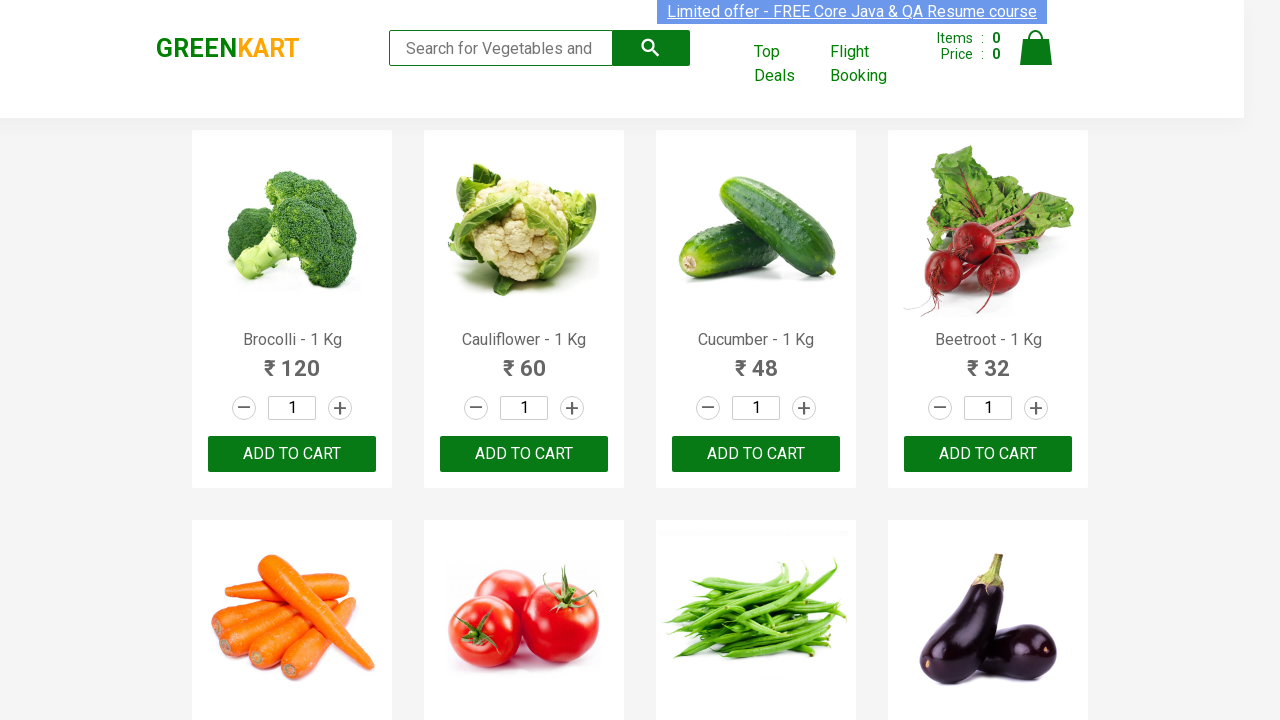

Retrieved brand logo text: GREENKART
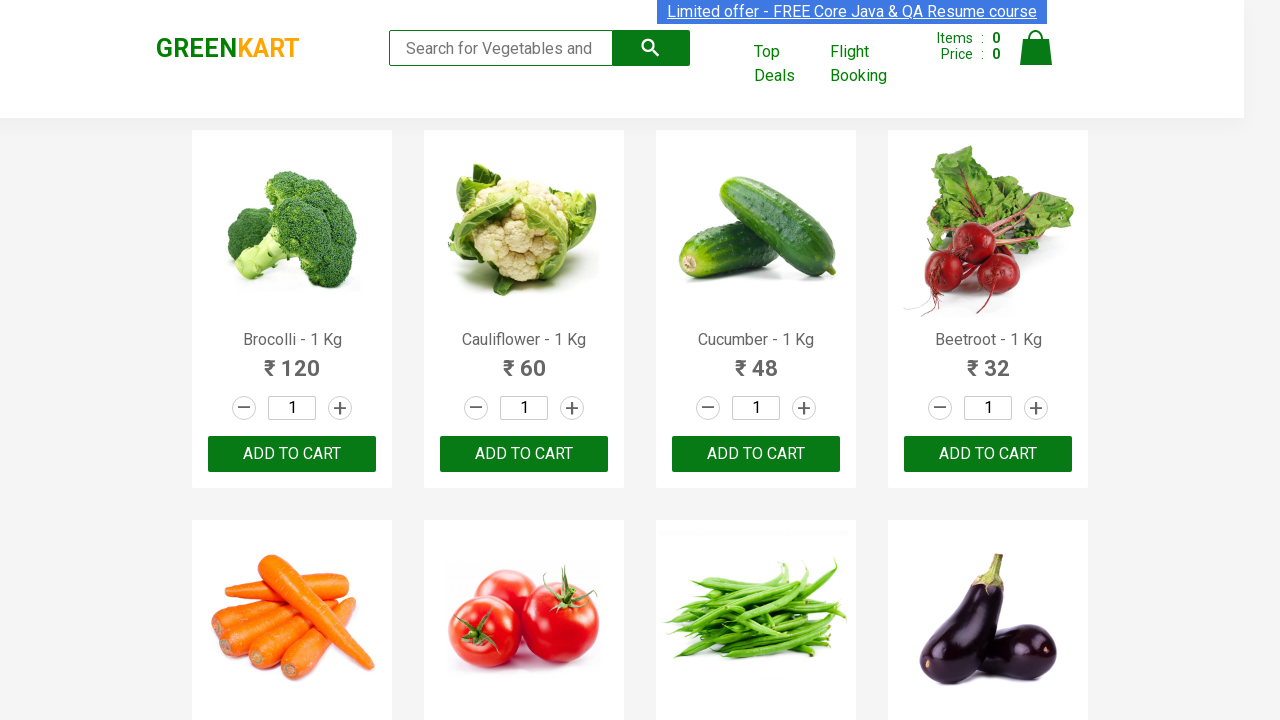

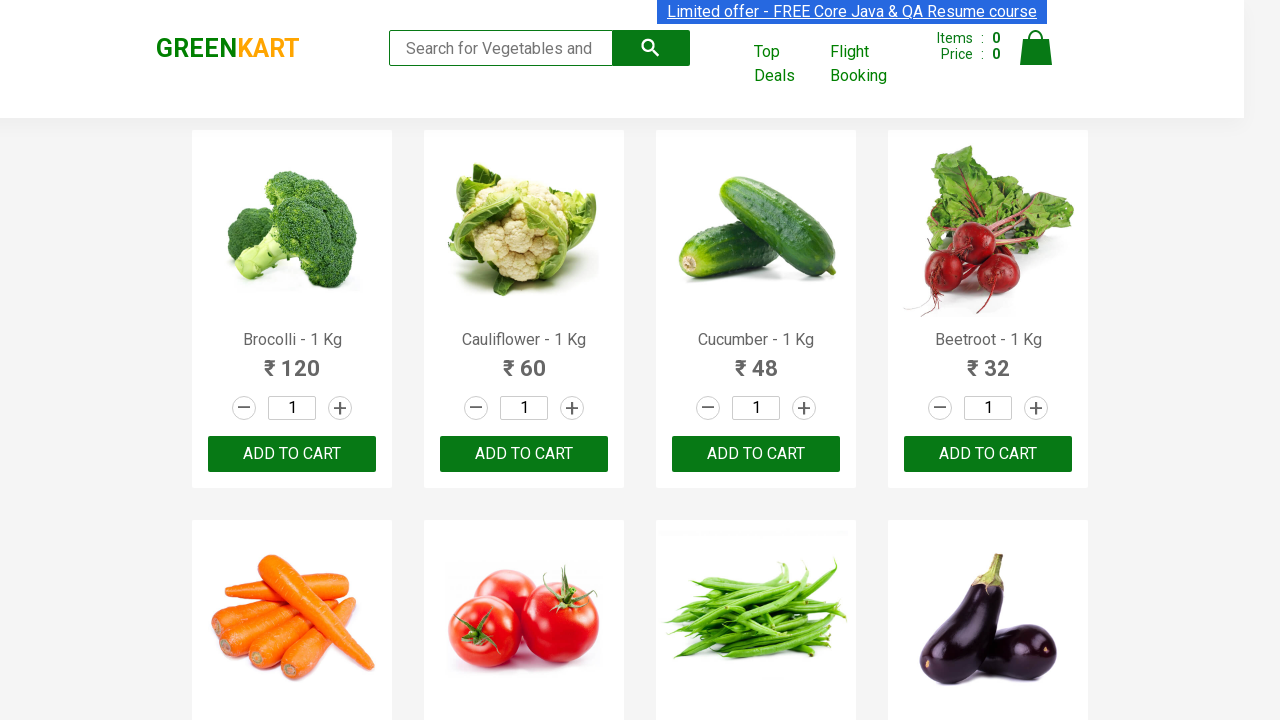